Tests button click functionality by clicking button 2 and verifying the result message displayed

Starting URL: https://practice.cydeo.com/multiple_buttons

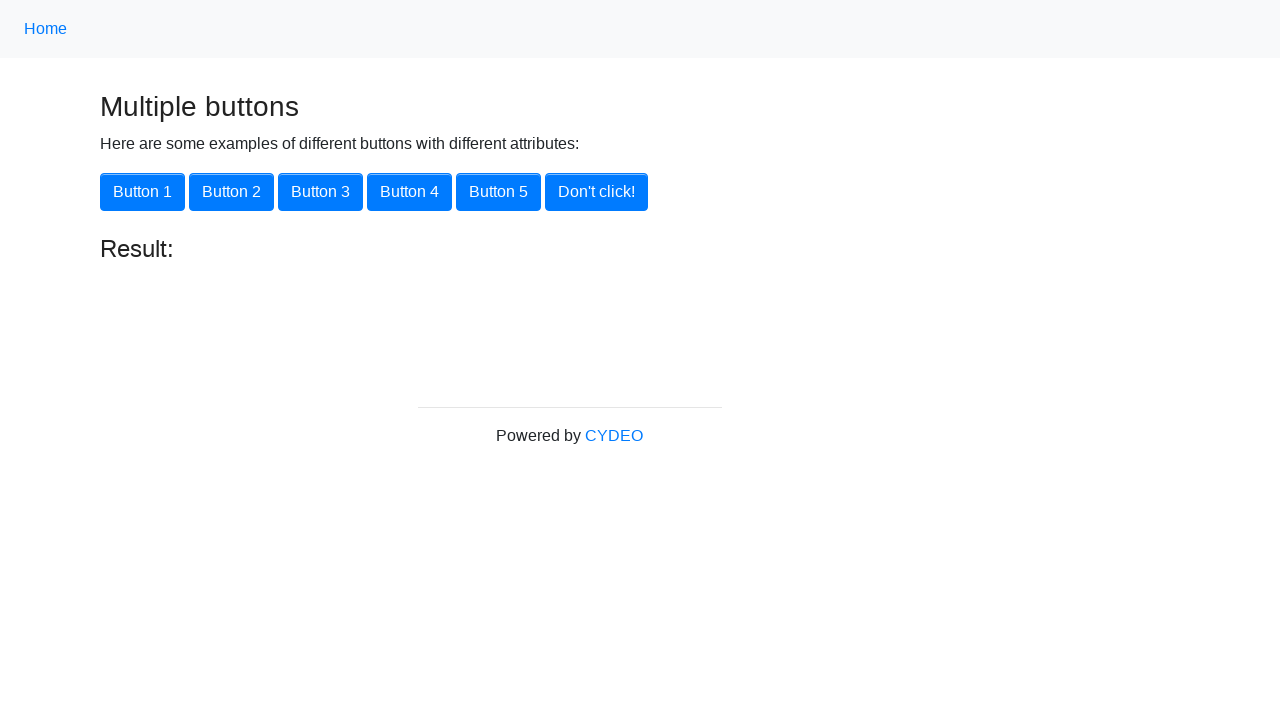

Clicked button 2 at (232, 192) on xpath=//button[@name='button2']
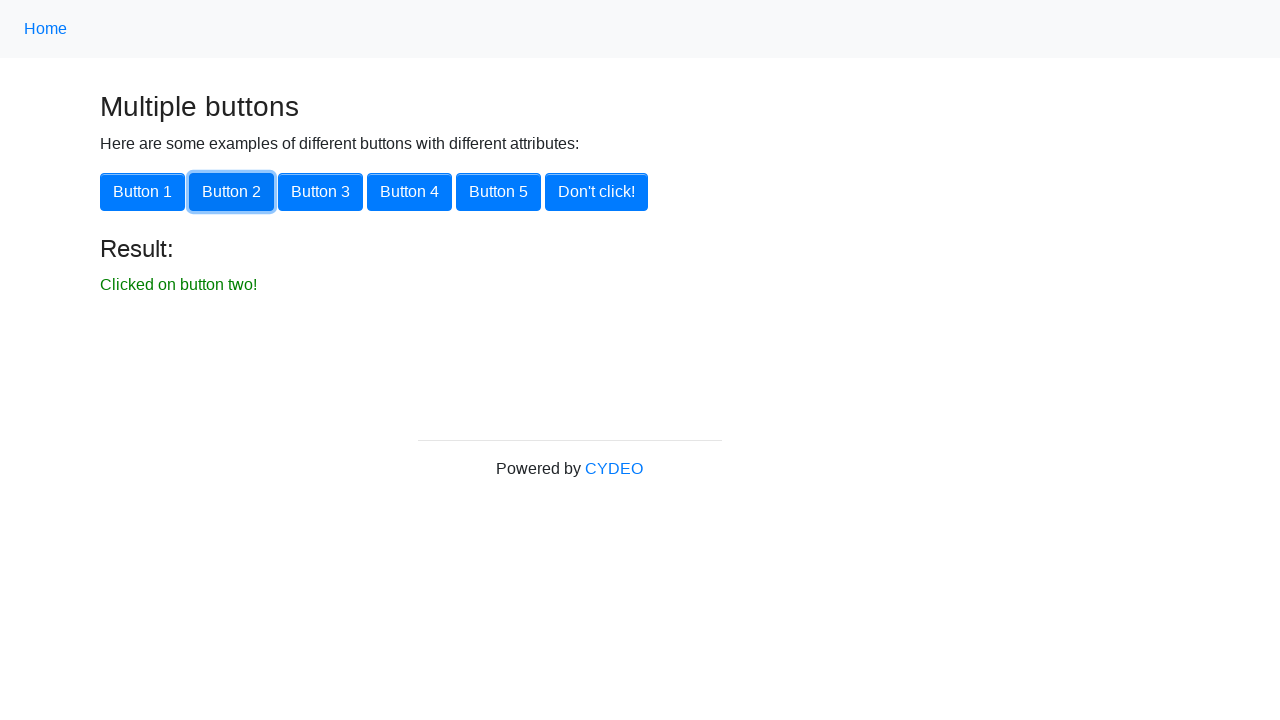

Result message element became visible
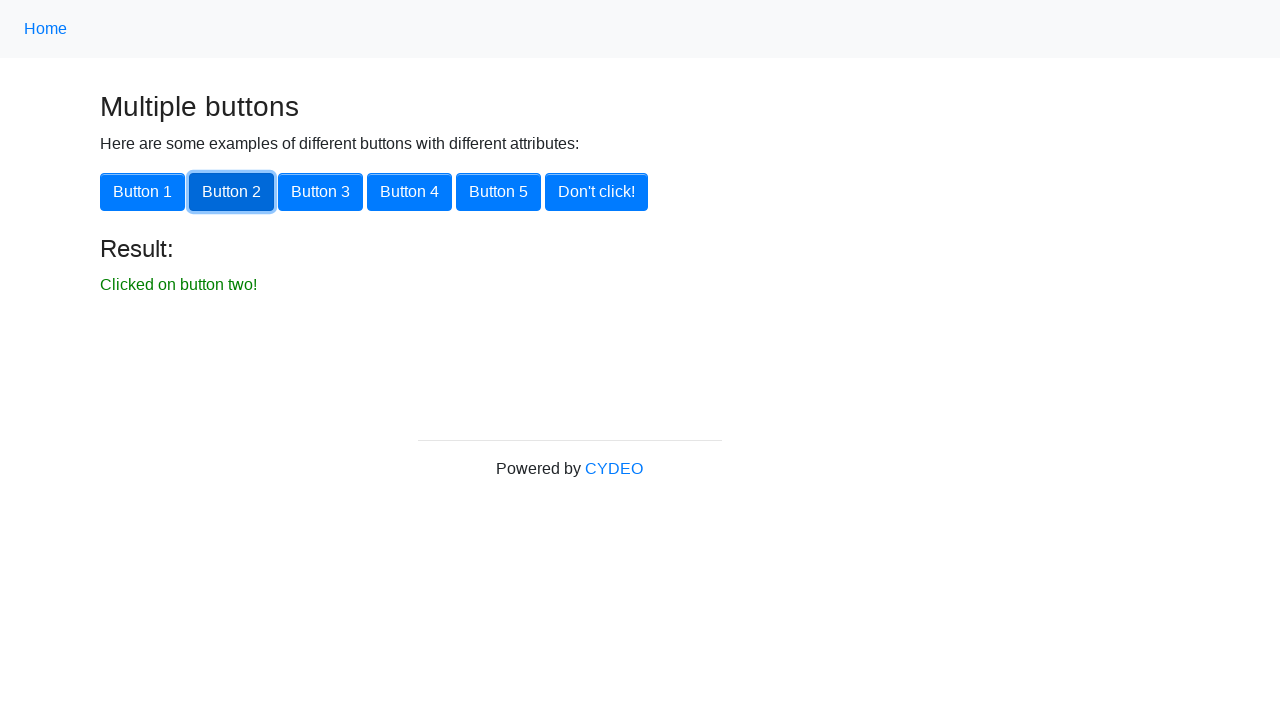

Located result message element
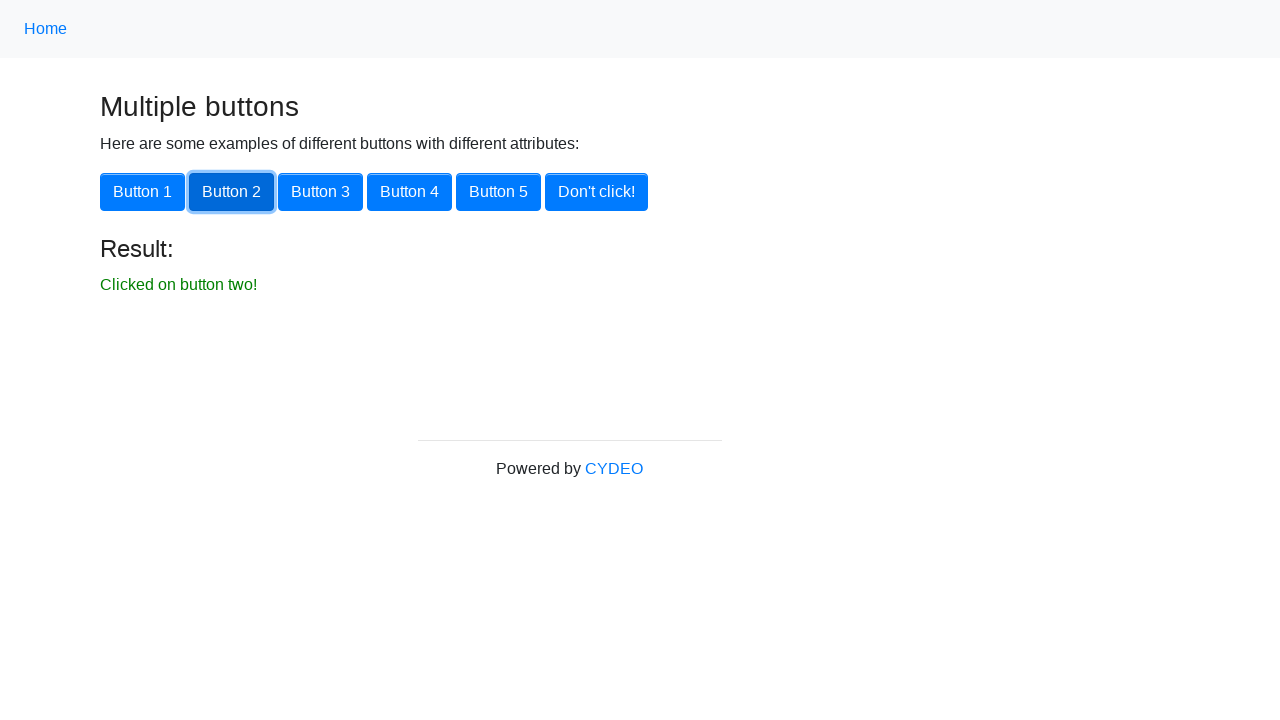

Retrieved result text: 'Clicked on button two!'
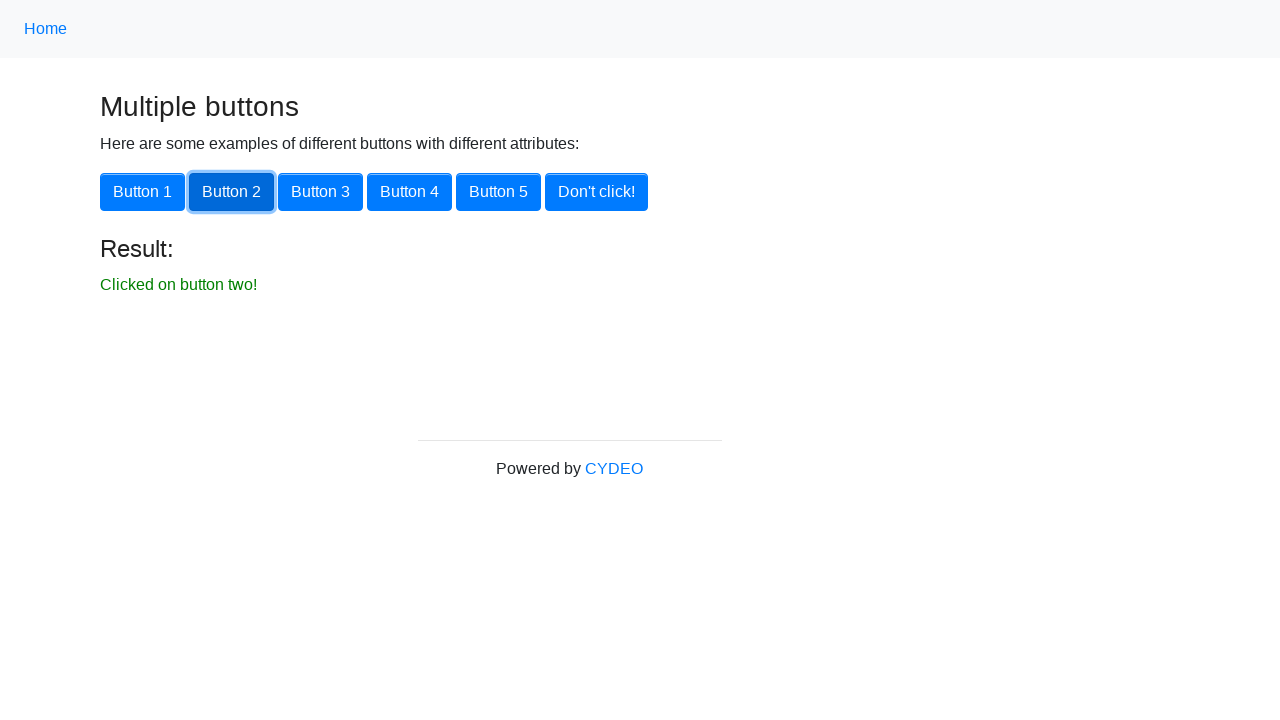

Verified result text matches expected message 'Clicked on button two!'
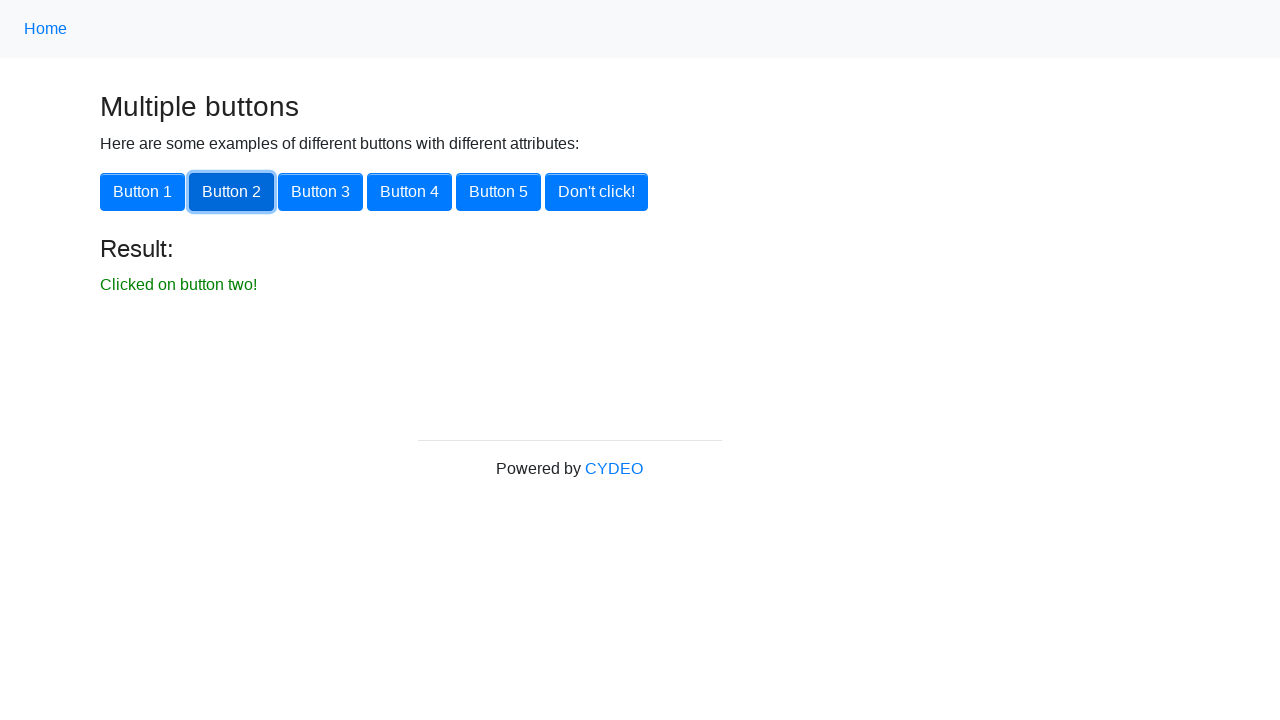

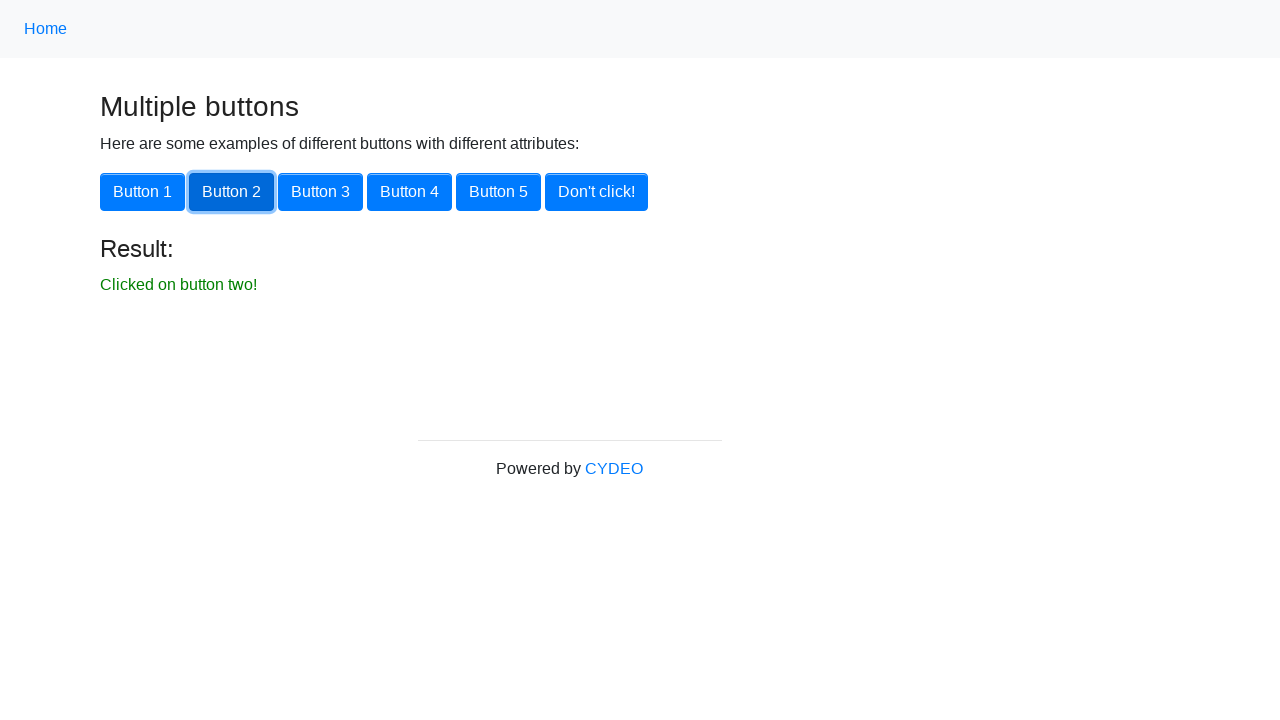